Tests calendar date picker functionality by selecting a specific date (October 28, 2029) and verifying the selected values in the input fields.

Starting URL: https://rahulshettyacademy.com/seleniumPractise/#/offers

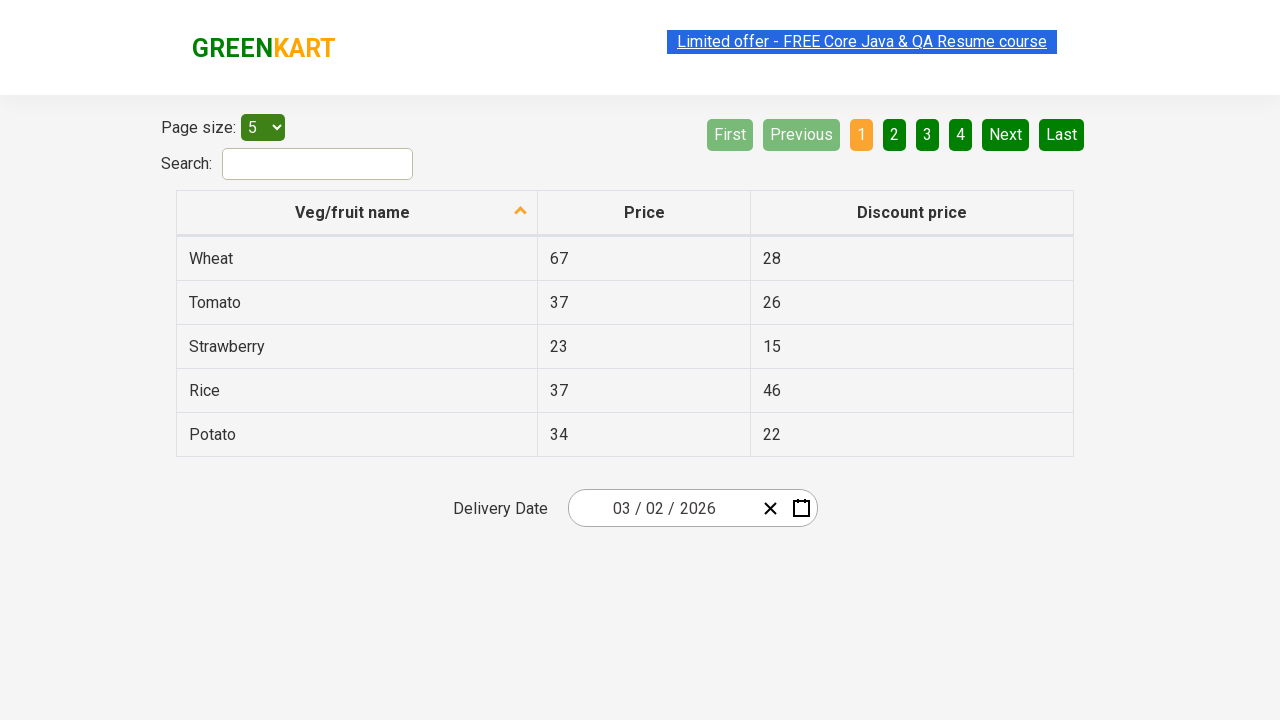

Clicked on date picker input group to open calendar at (662, 508) on [class='react-date-picker__inputGroup']
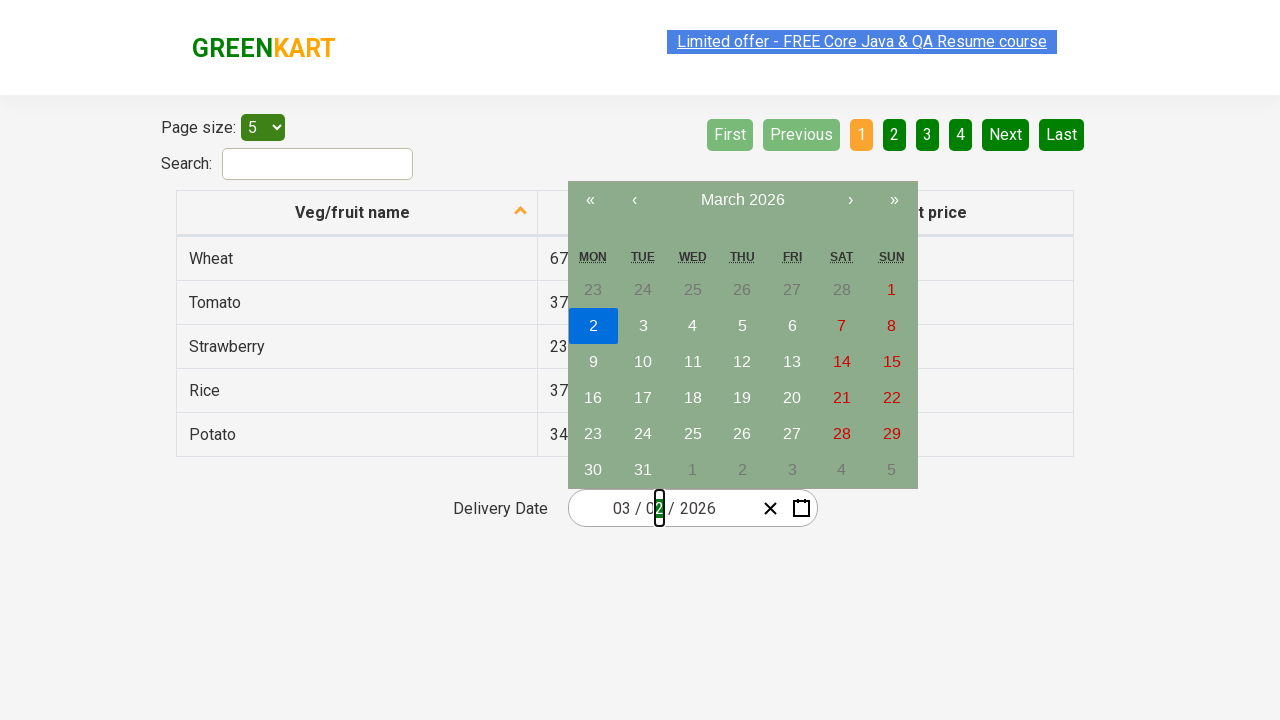

Clicked on calendar navigation element (first click) at (742, 200) on span[class*='react-calendar']
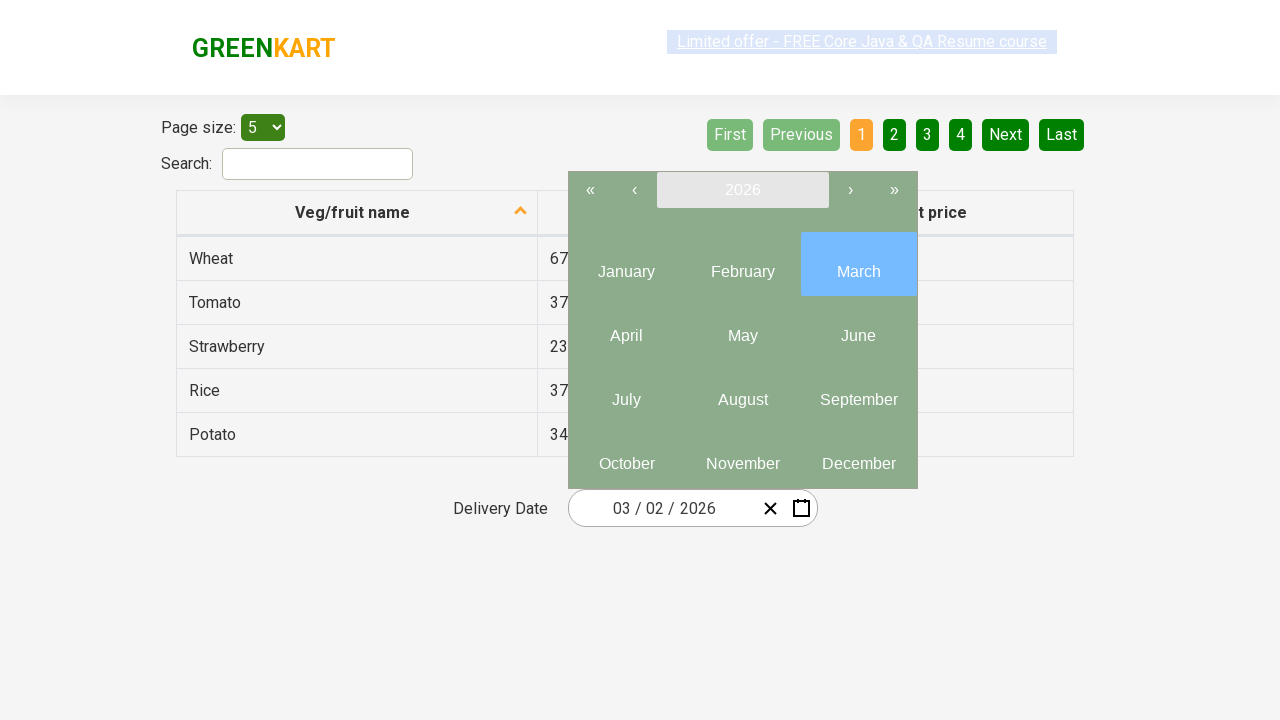

Clicked on calendar navigation element (second click to reach year view) at (742, 190) on span[class*='react-calendar']
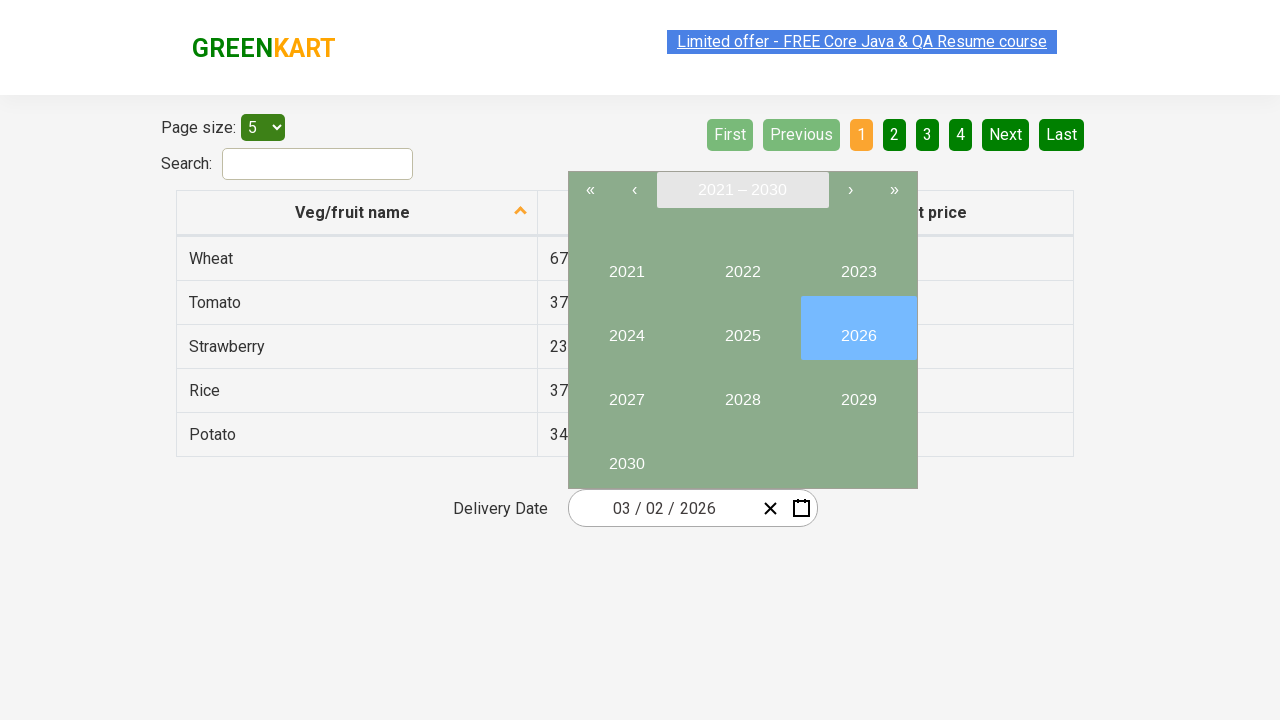

Selected year 2029 from calendar at (858, 392) on button:has-text('2029')
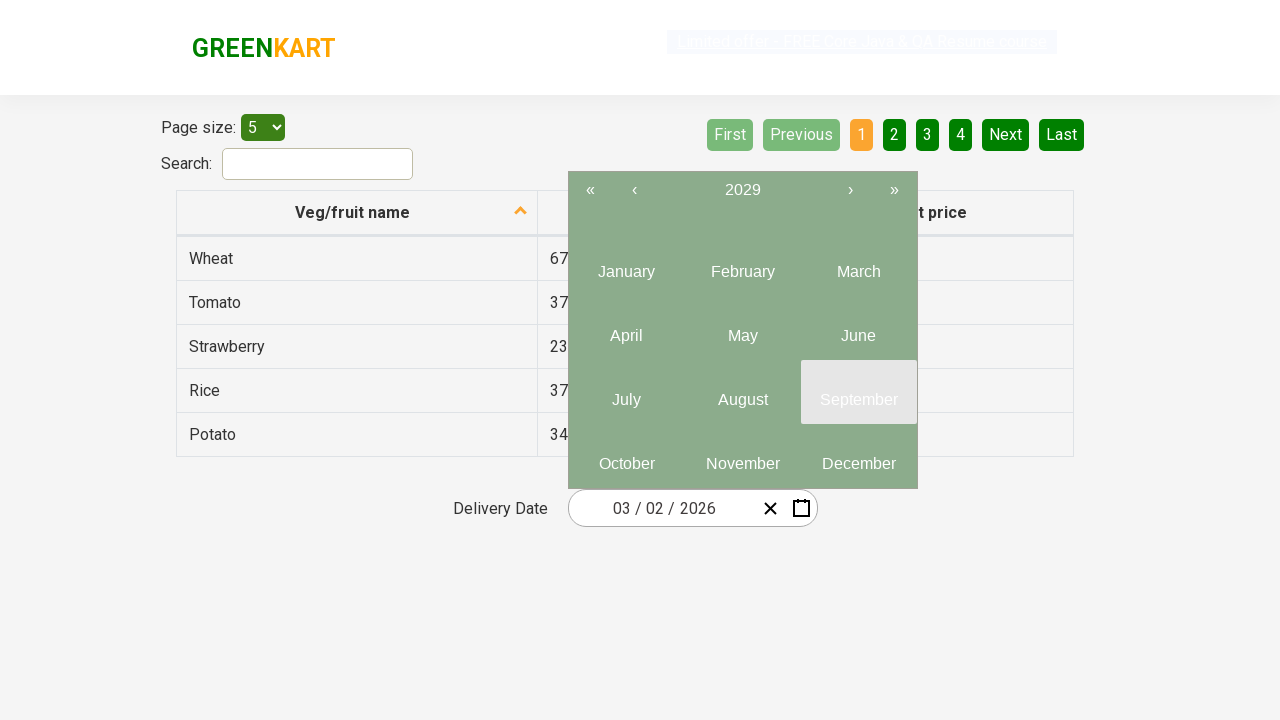

Selected October (month 10) from year view at (626, 456) on .react-calendar__year-view__months__month >> nth=9
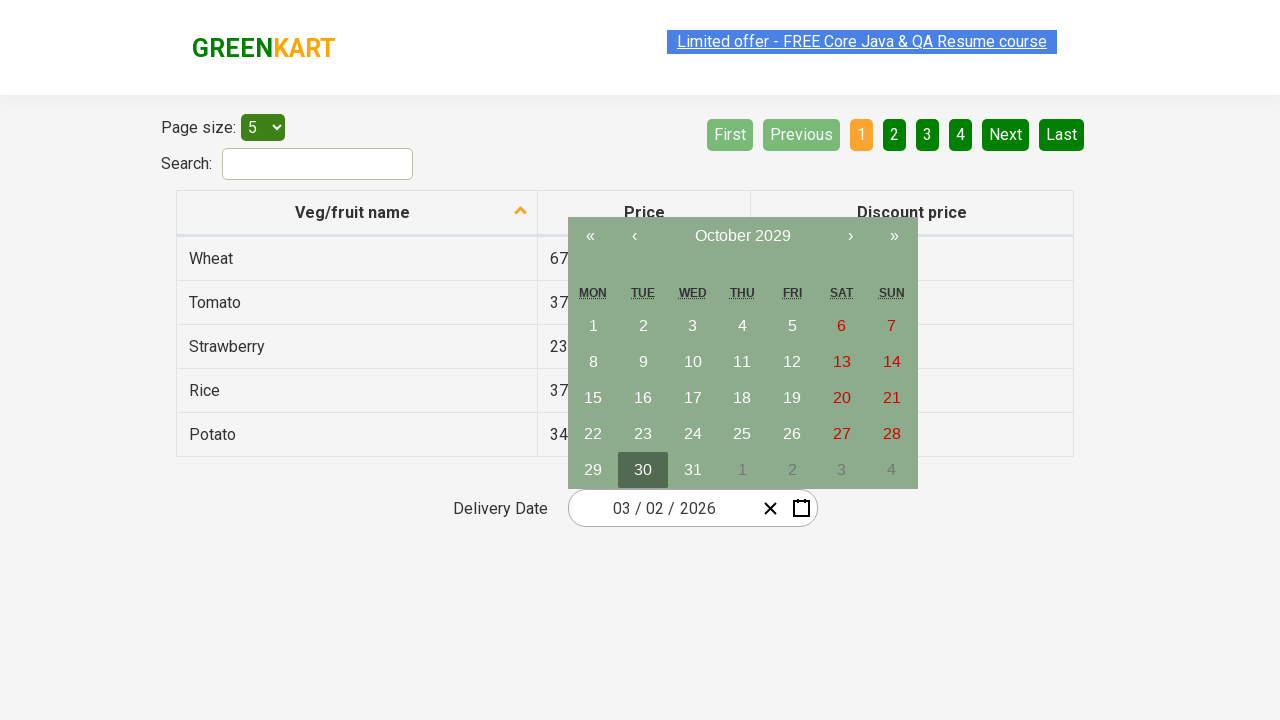

Selected day 28 from October calendar at (892, 434) on abbr:has-text('28')
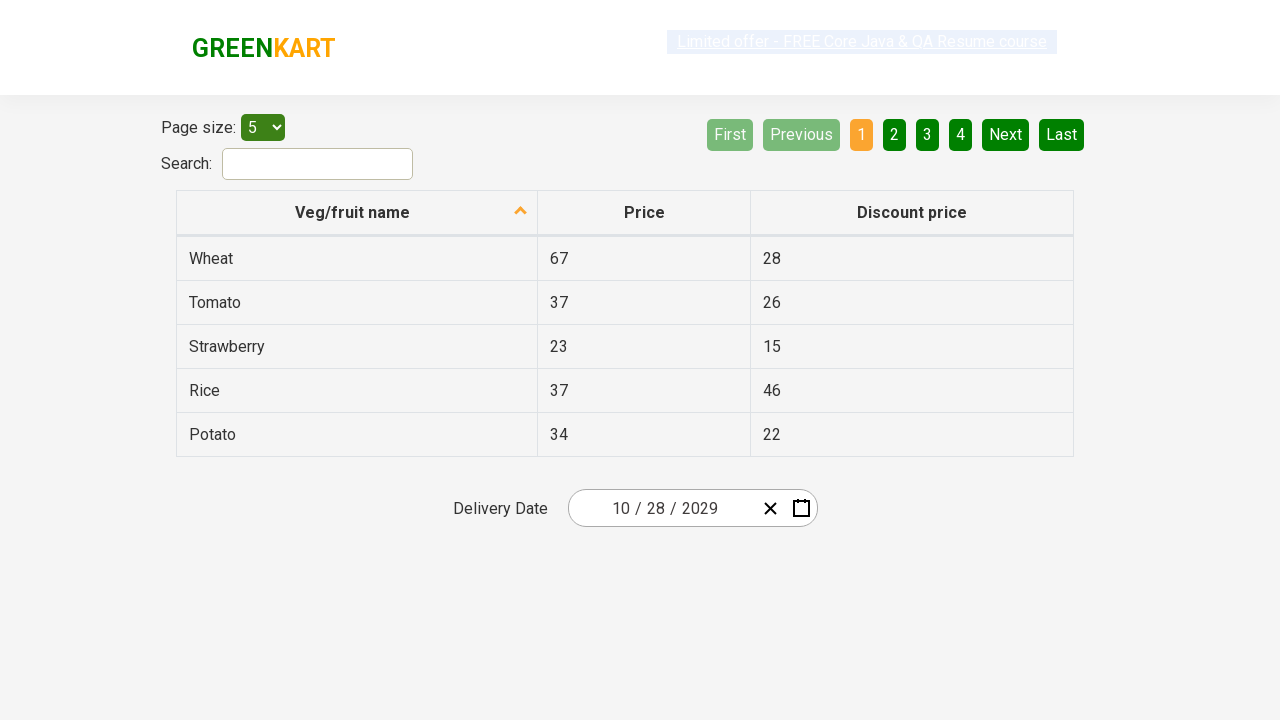

Verified date picker input field is present (October 28, 2029 selected)
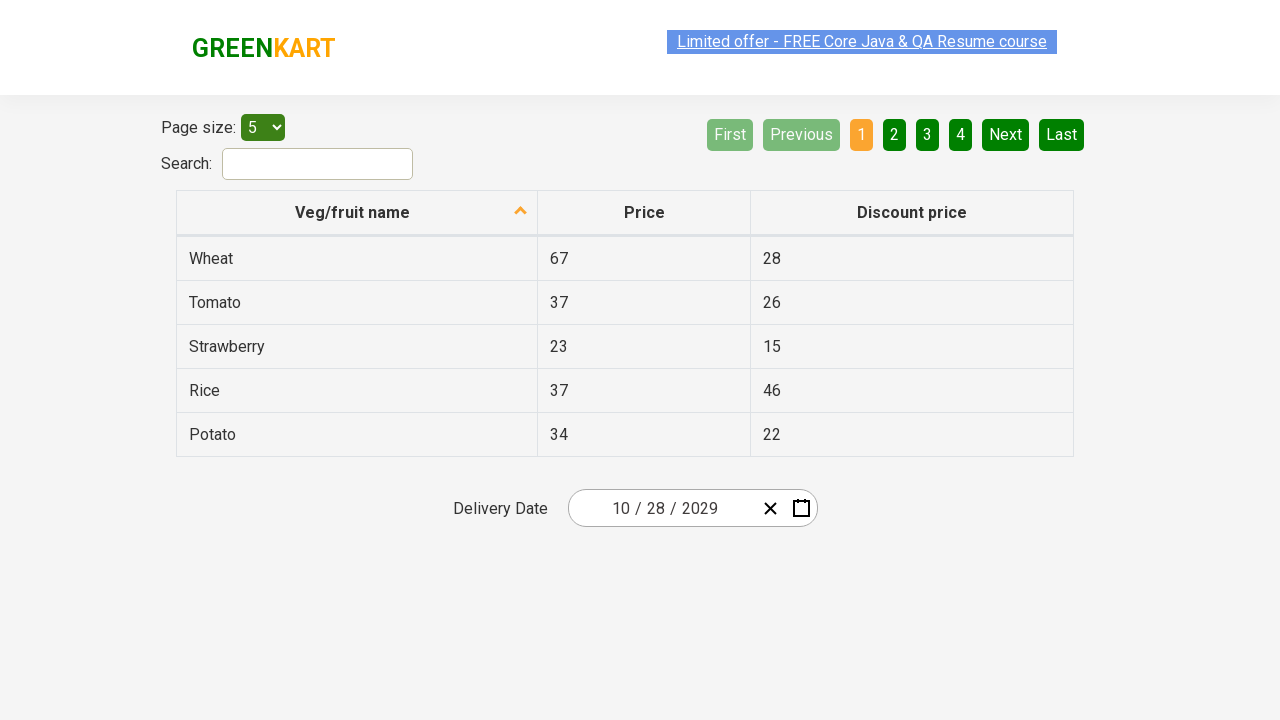

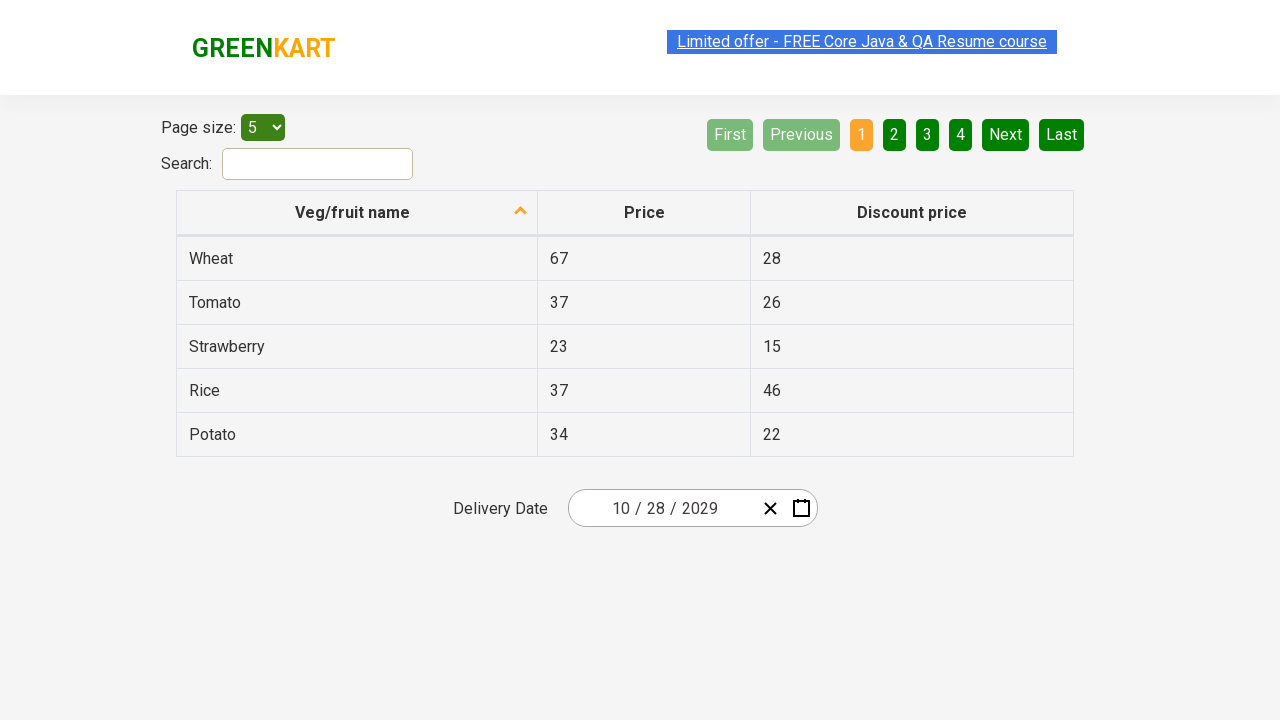